Tests new window message functionality by clicking the New Window Message button

Starting URL: https://demoqa.com

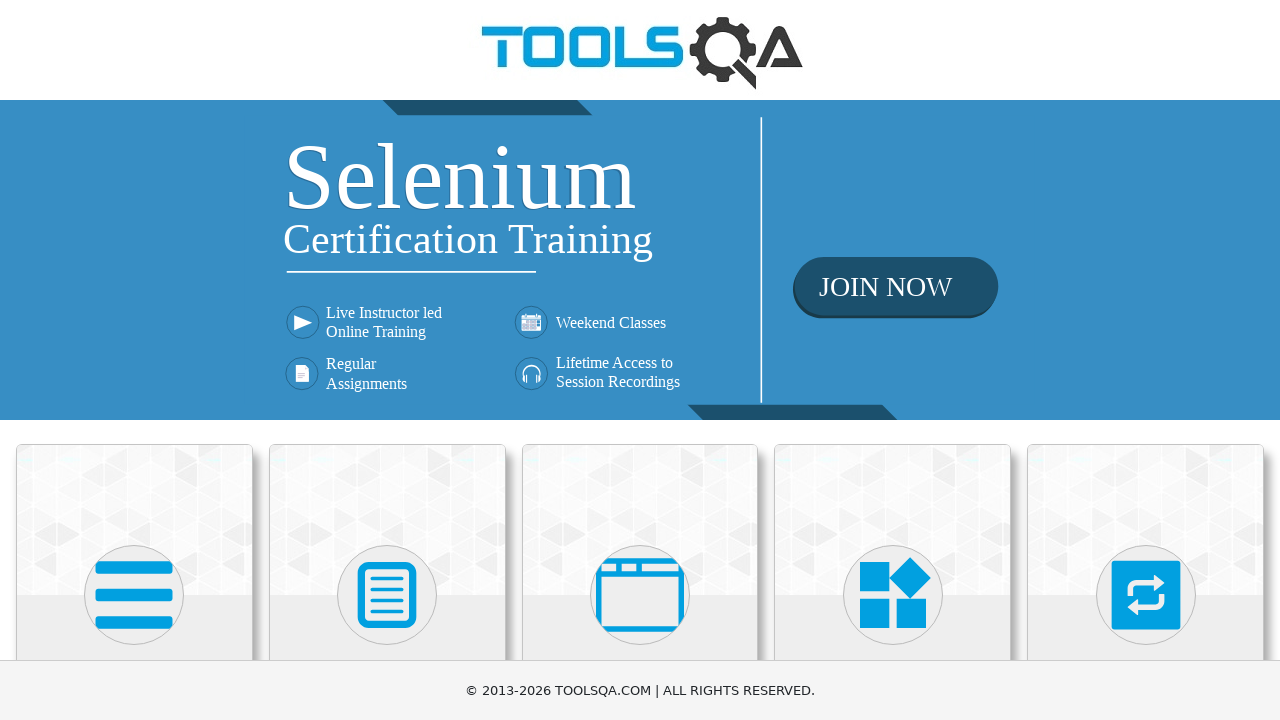

Clicked on Alerts, Frame & Windows section at (640, 360) on xpath=//h5[text()='Alerts, Frame & Windows']
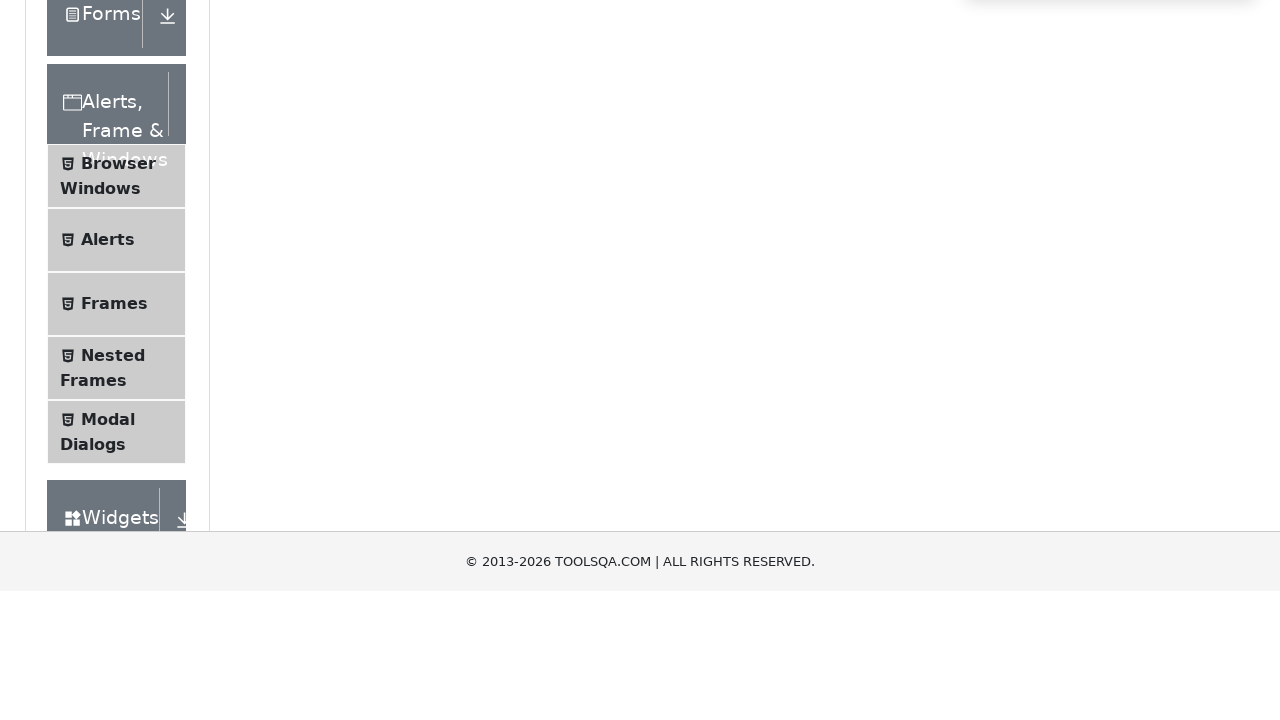

Scrolled down by 400 pixels
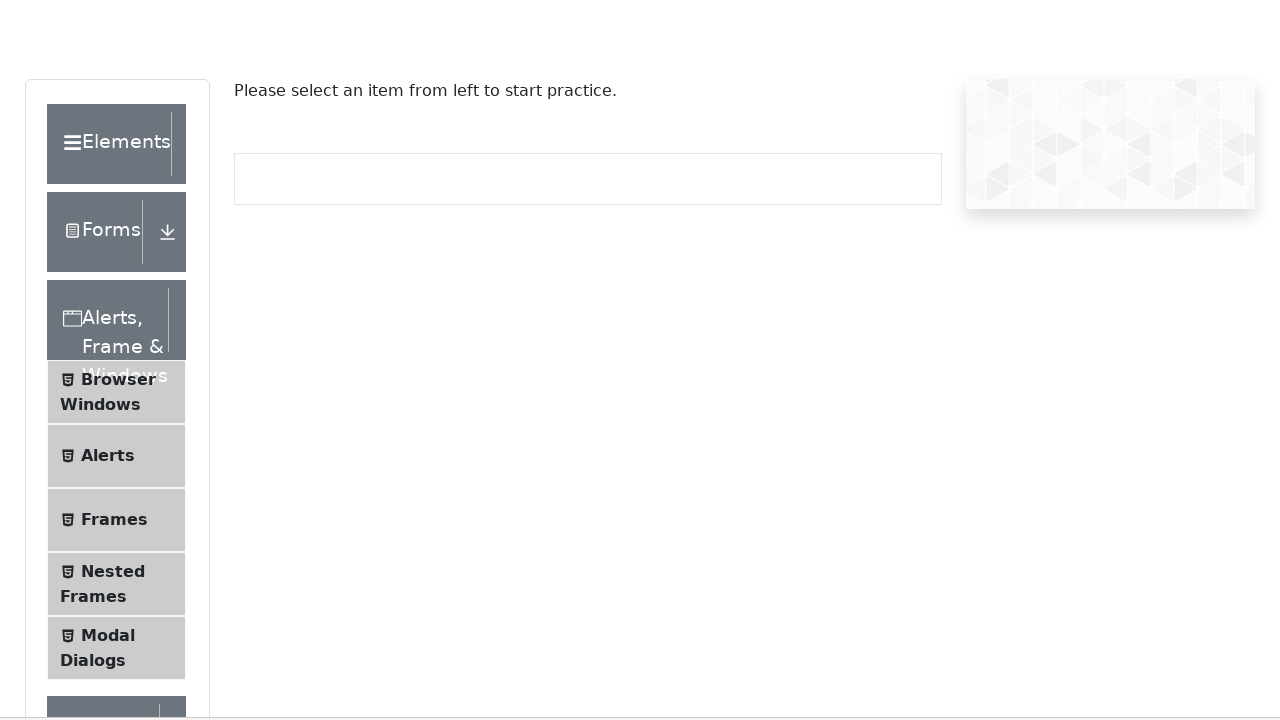

Clicked on Browser Windows menu item at (118, 30) on xpath=//span[text()='Browser Windows']
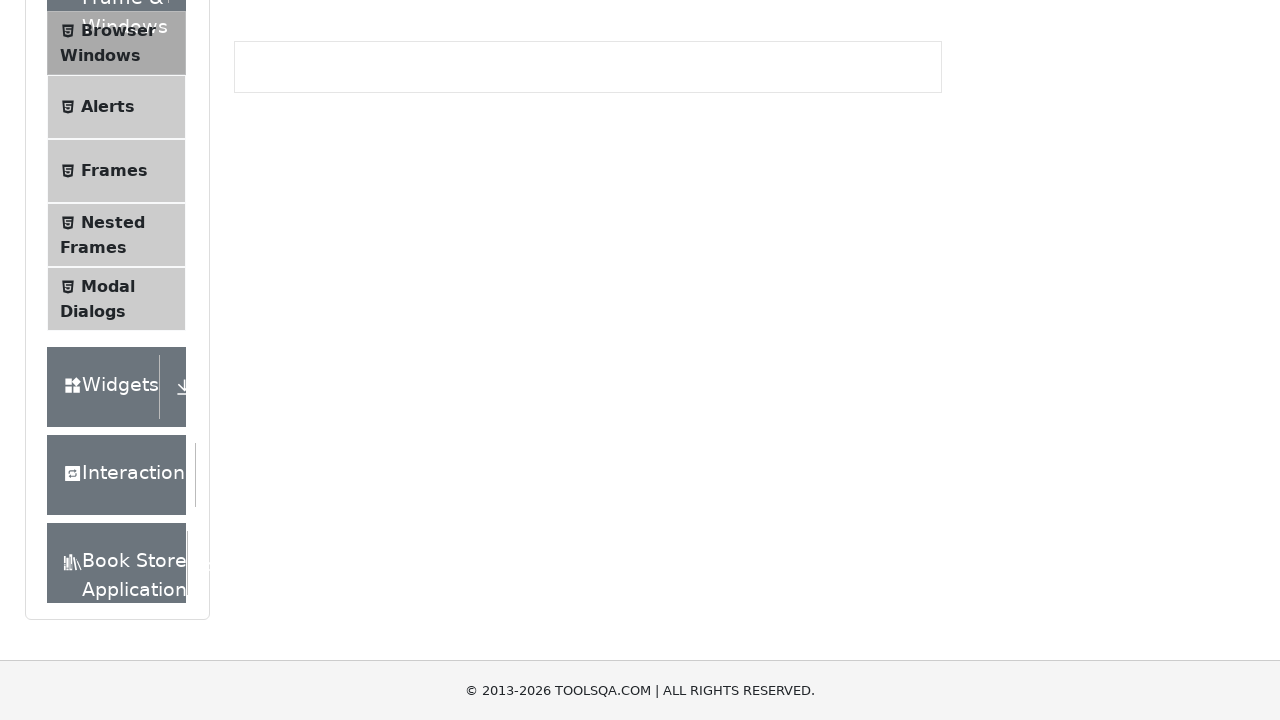

Clicked New Window Message button at (336, 360) on xpath=//button[text()='New Window Message']
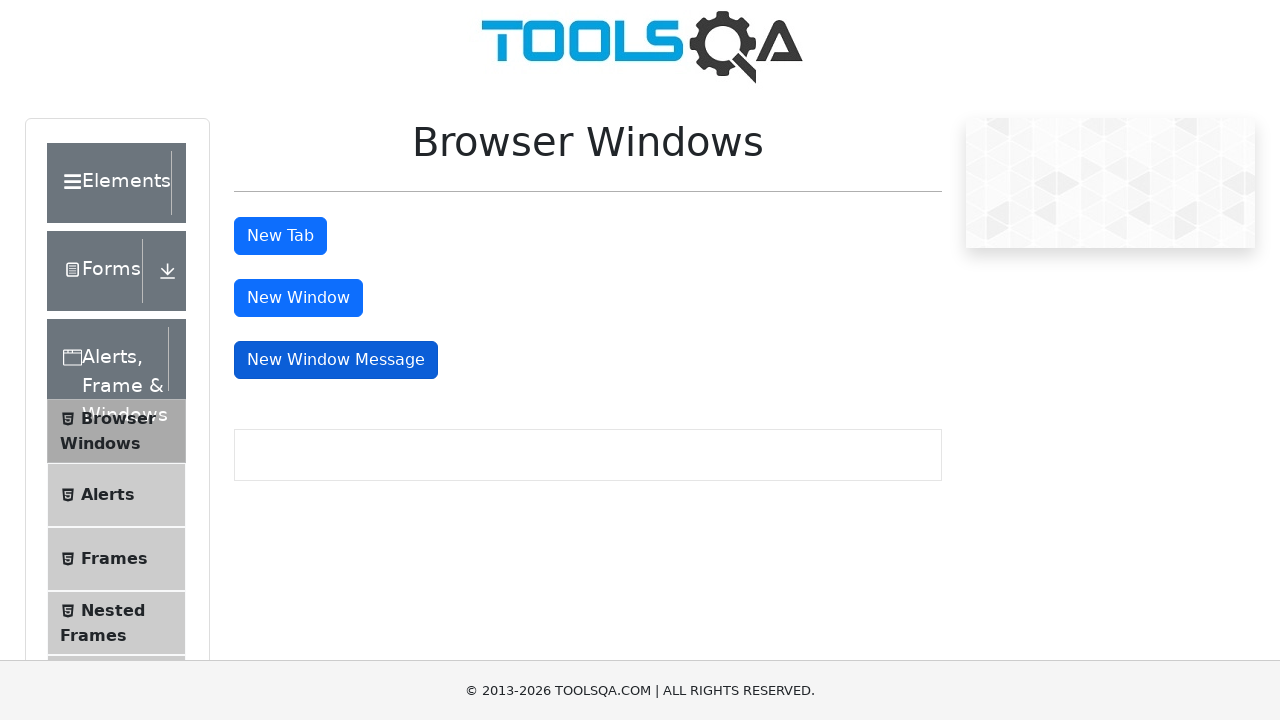

New window loaded and ready
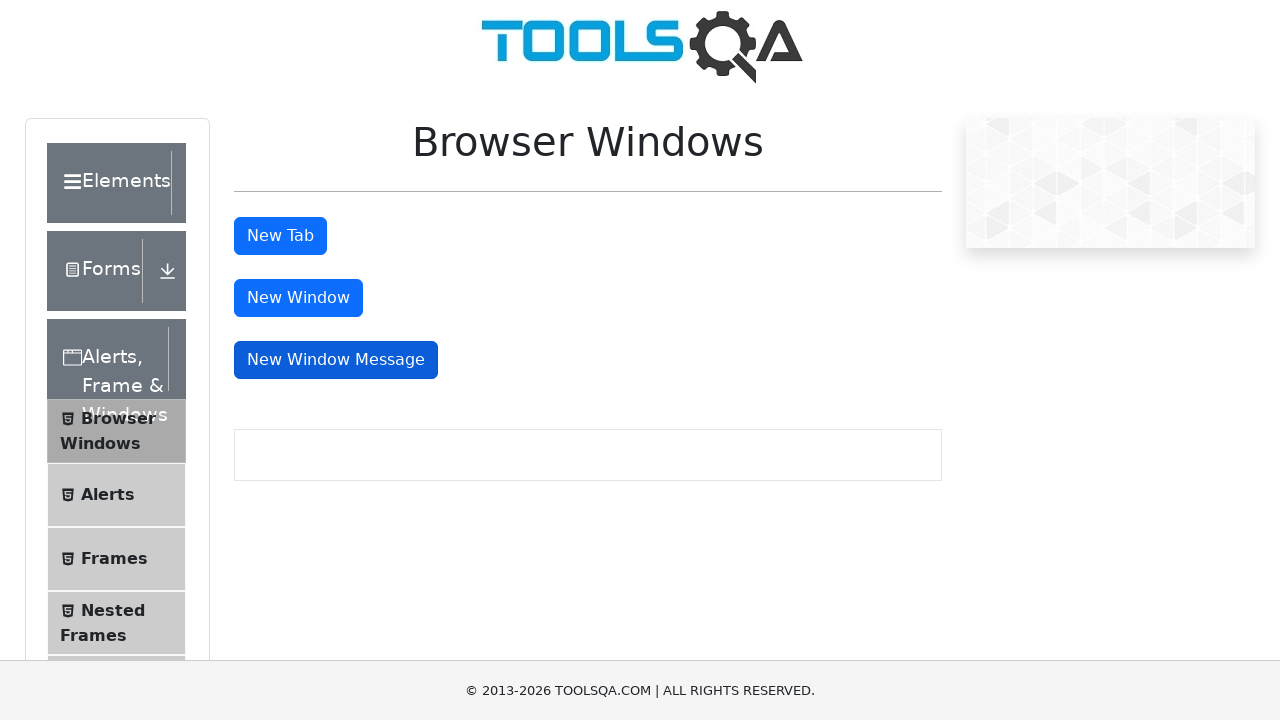

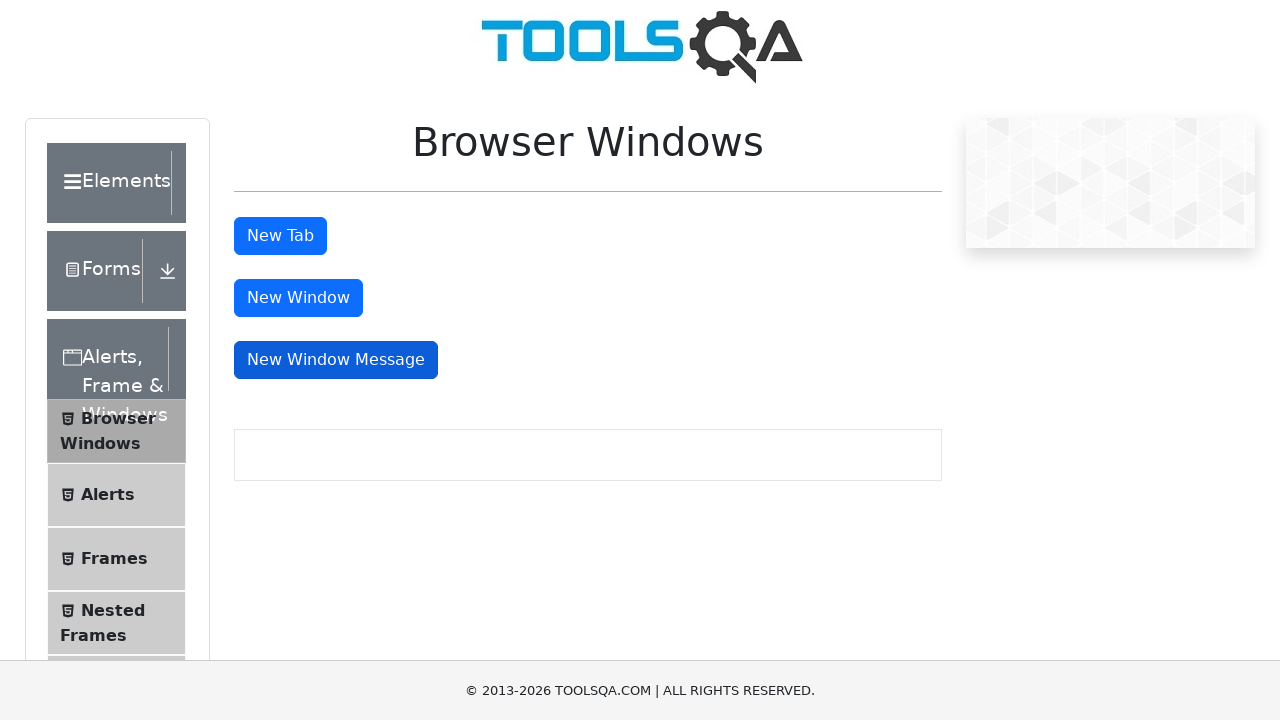